Tests Python.org search functionality by entering a search query and verifying results are returned

Starting URL: http://www.python.org

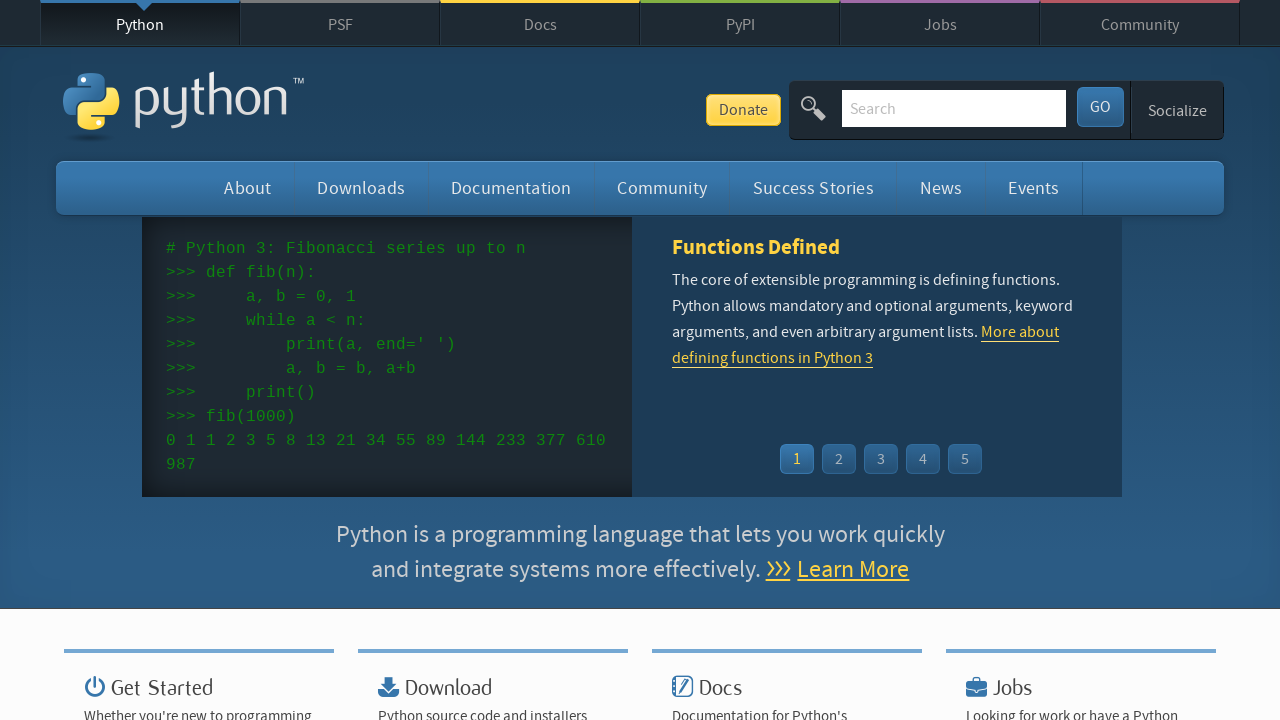

Verified 'Python' is in page title
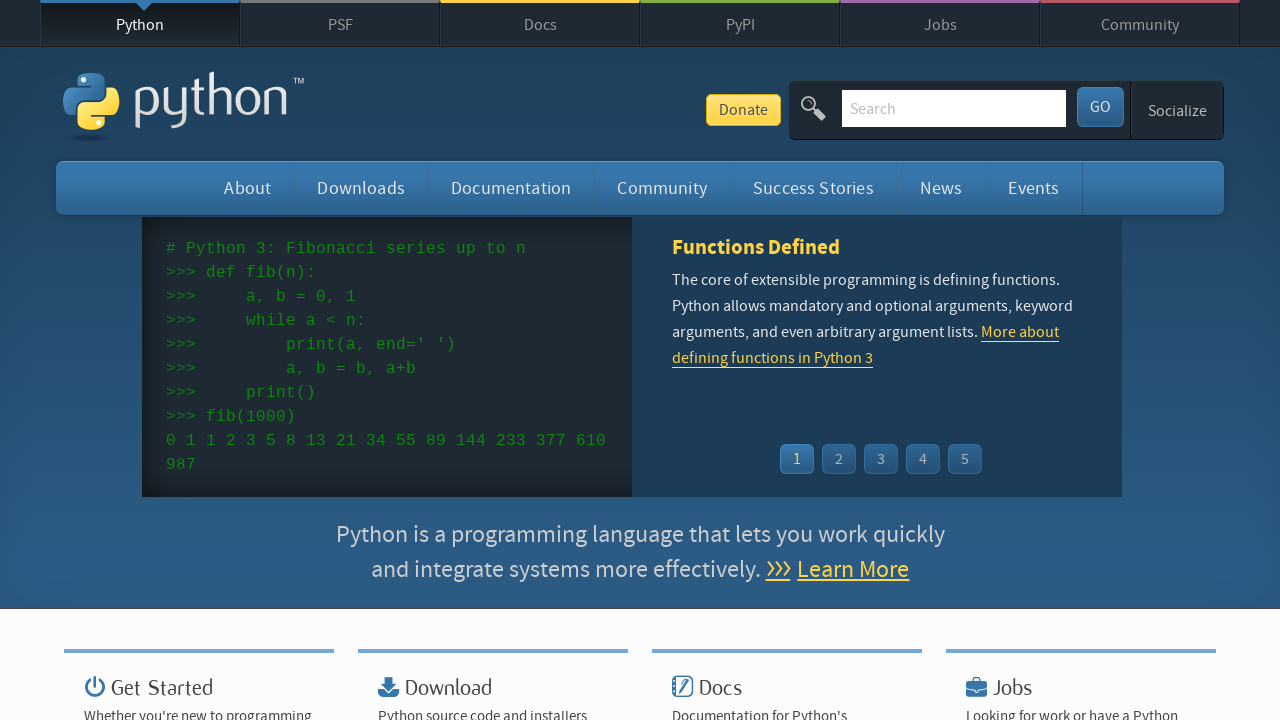

Filled search box with 'pycon' on input[name='q']
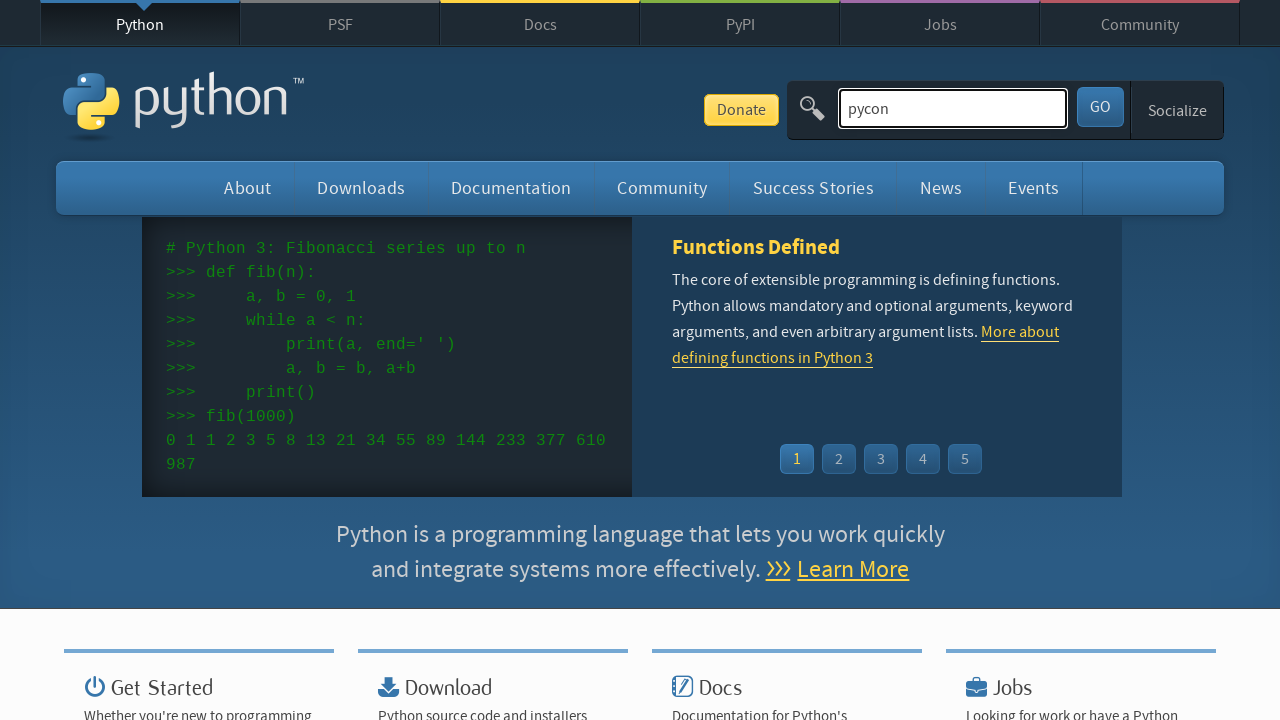

Pressed Enter to submit search query on input[name='q']
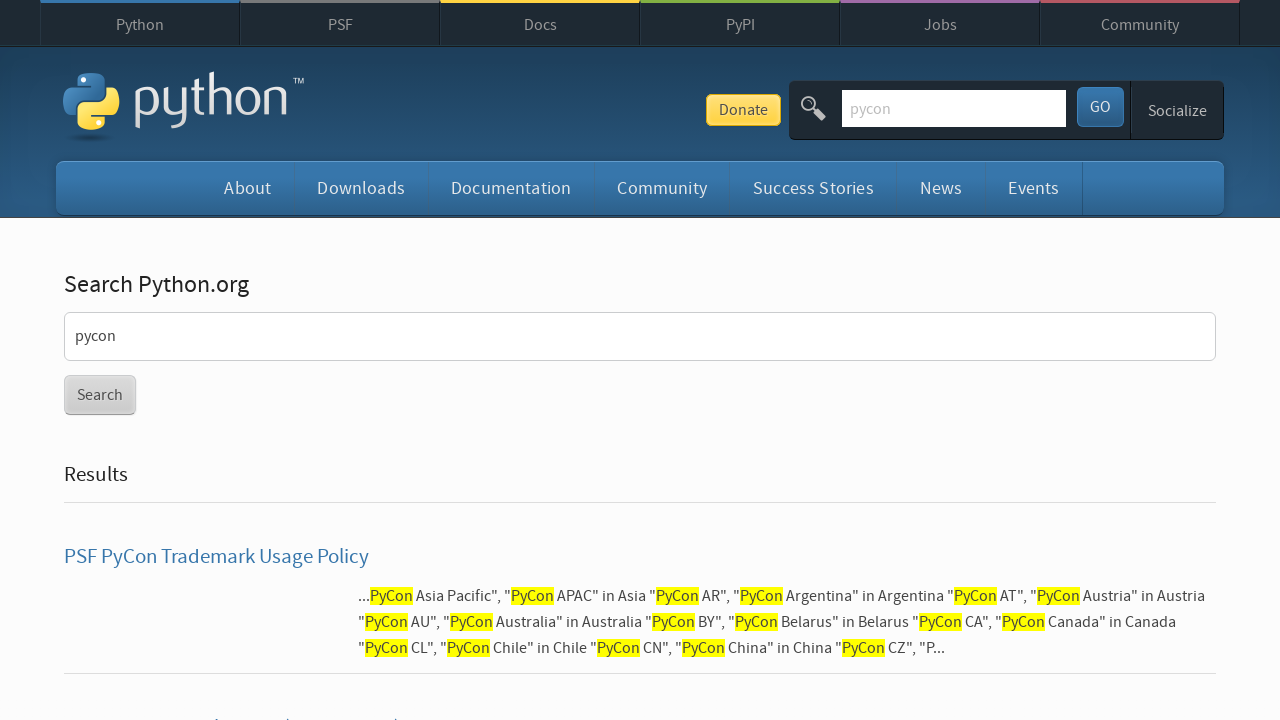

Waited for network idle state - page fully loaded
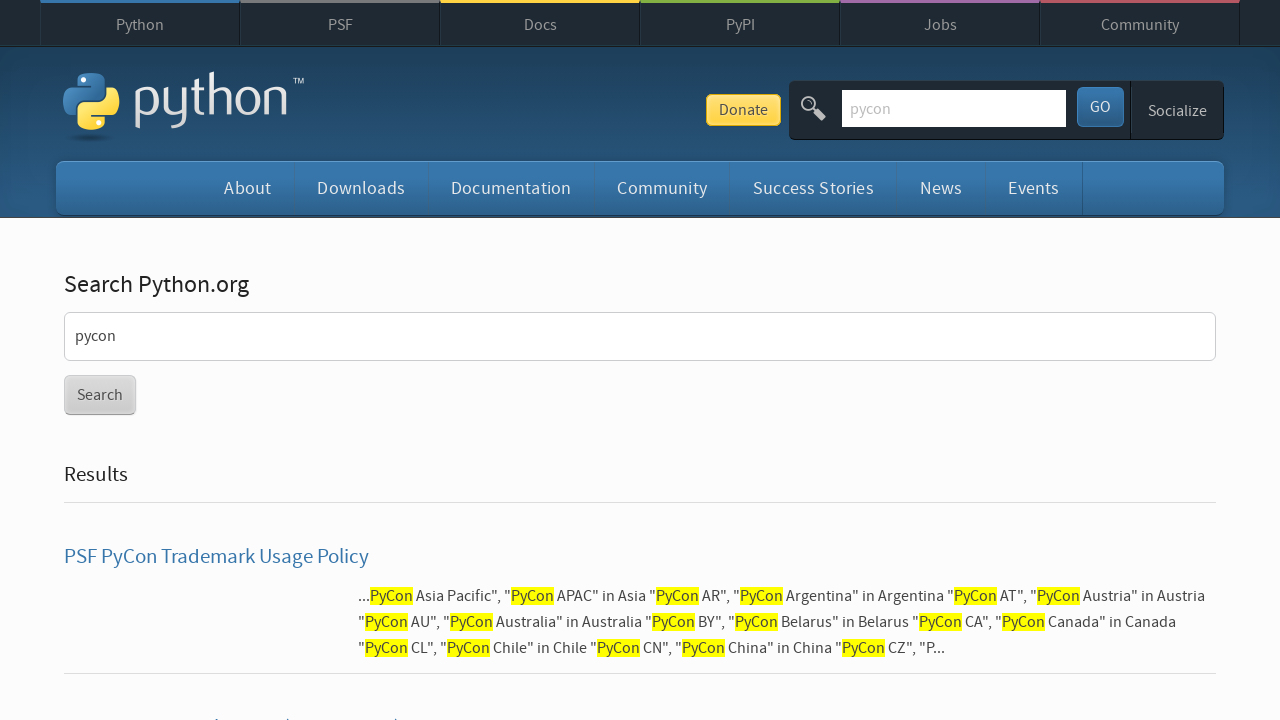

Verified search results were returned (no 'No results found' message)
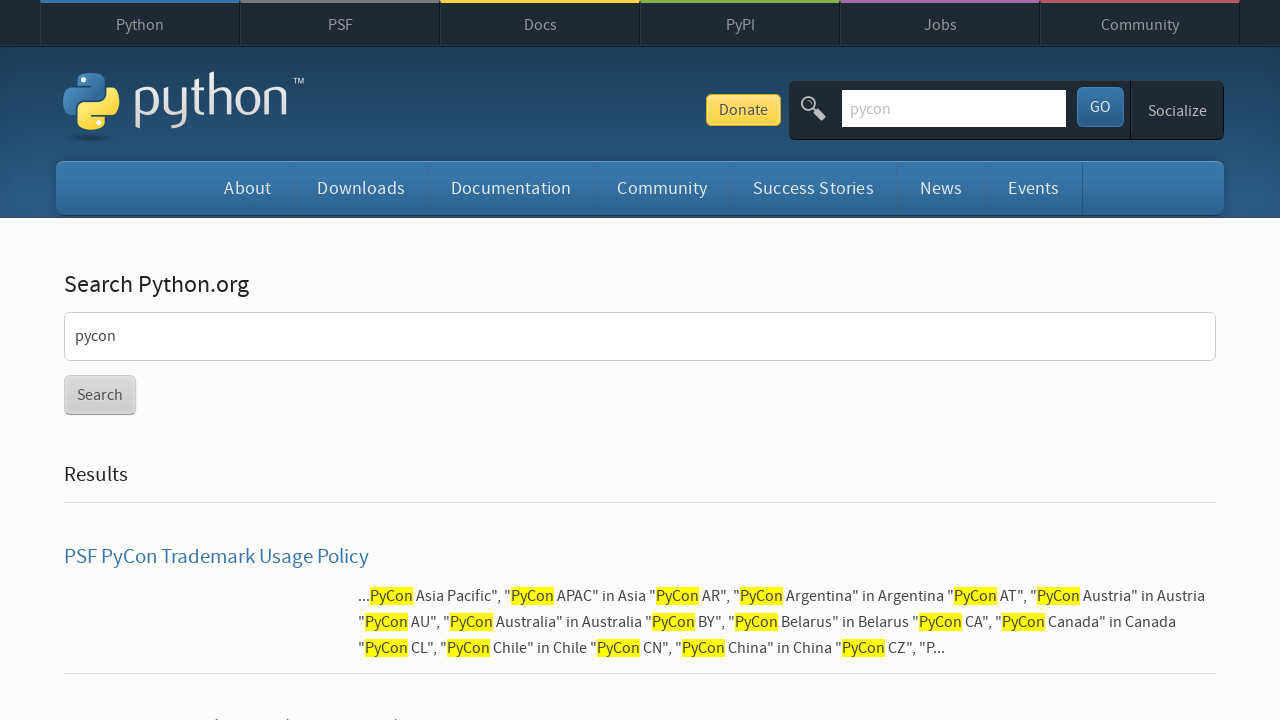

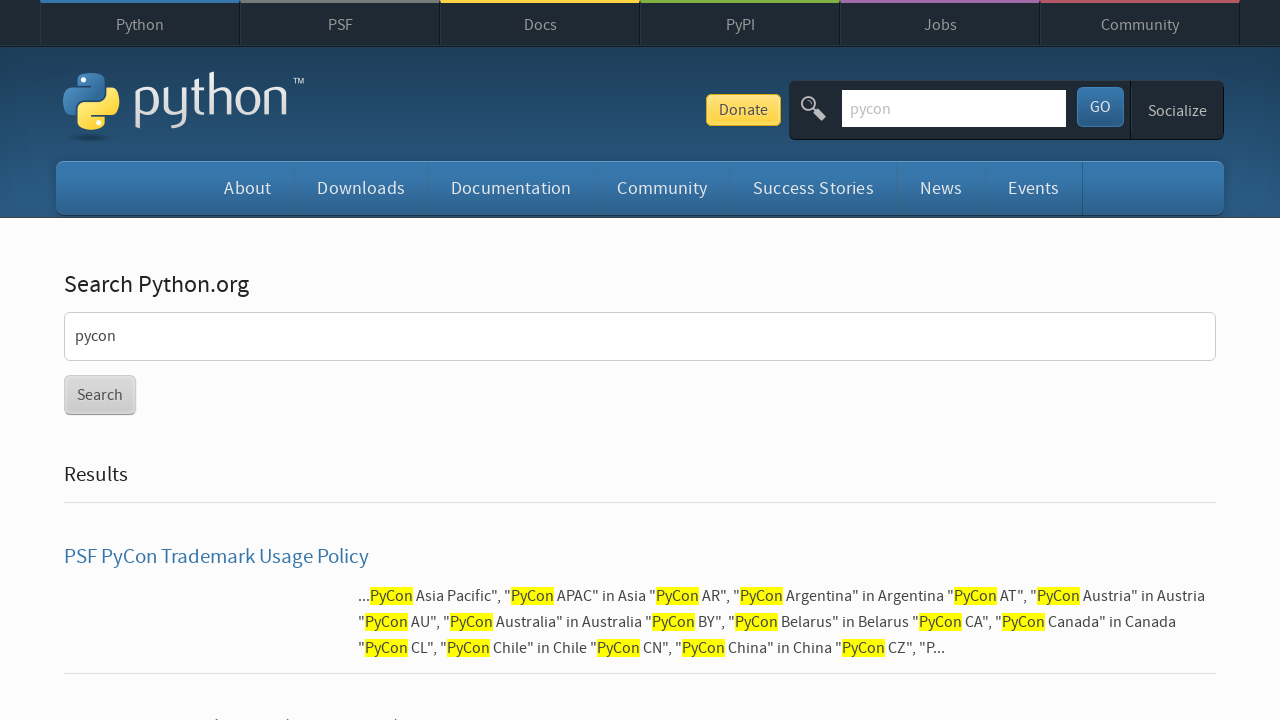